Tests Fox News newsletter subscription by clicking subscribe, entering an email, and navigating through the subscription confirmation steps using keyboard navigation.

Starting URL: https://www.foxnews.com/newsletters

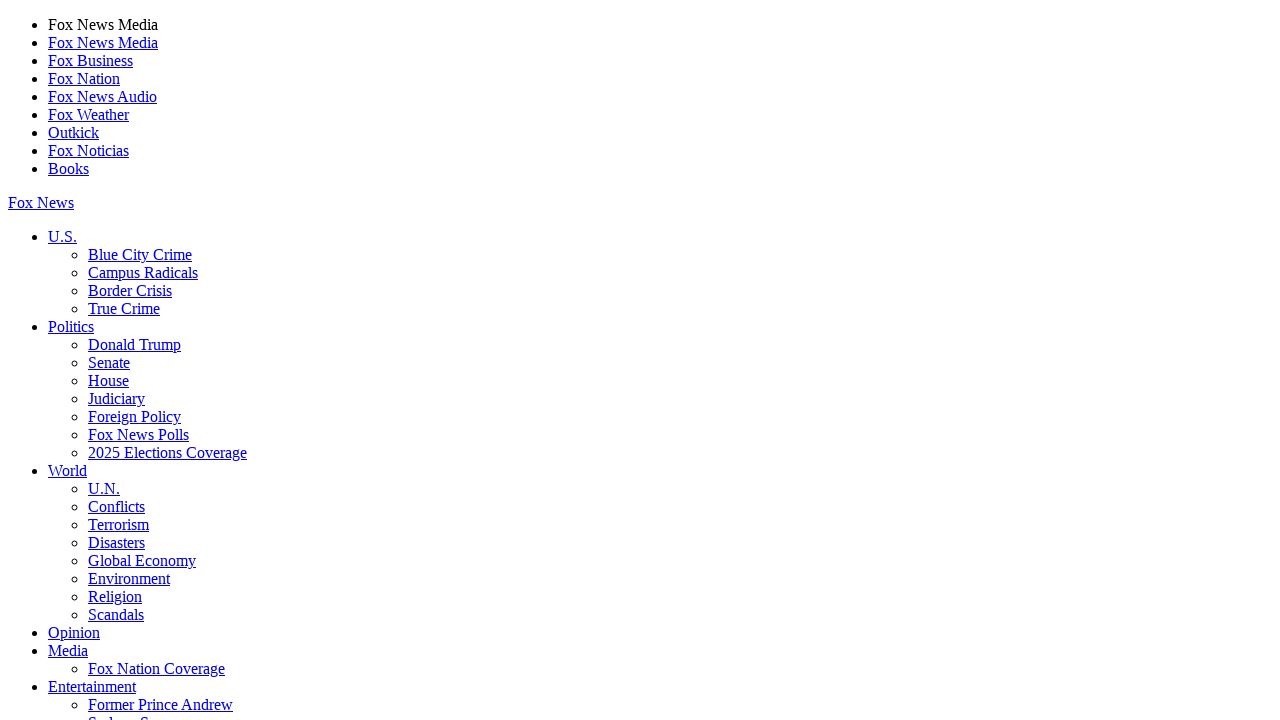

First subscribe button selector loaded
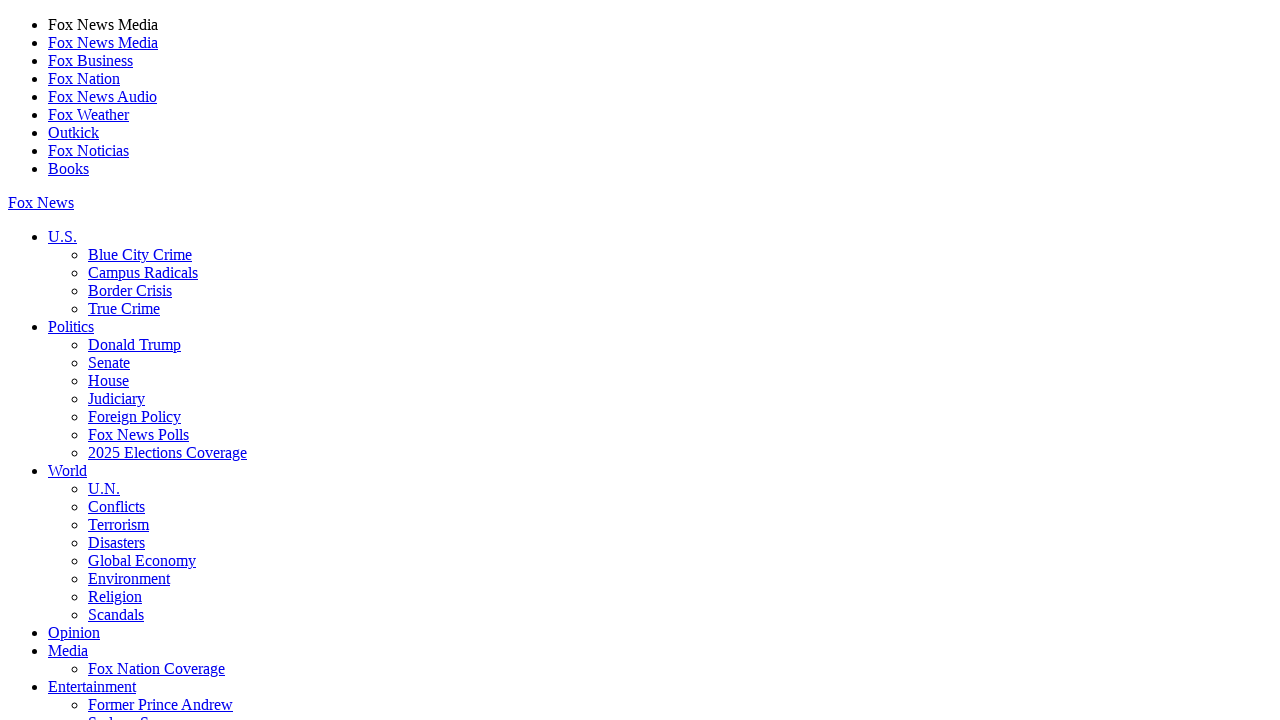

Clicked the first subscribe button at (79, 361) on (//div[@class='button subscribe'])[1]//a
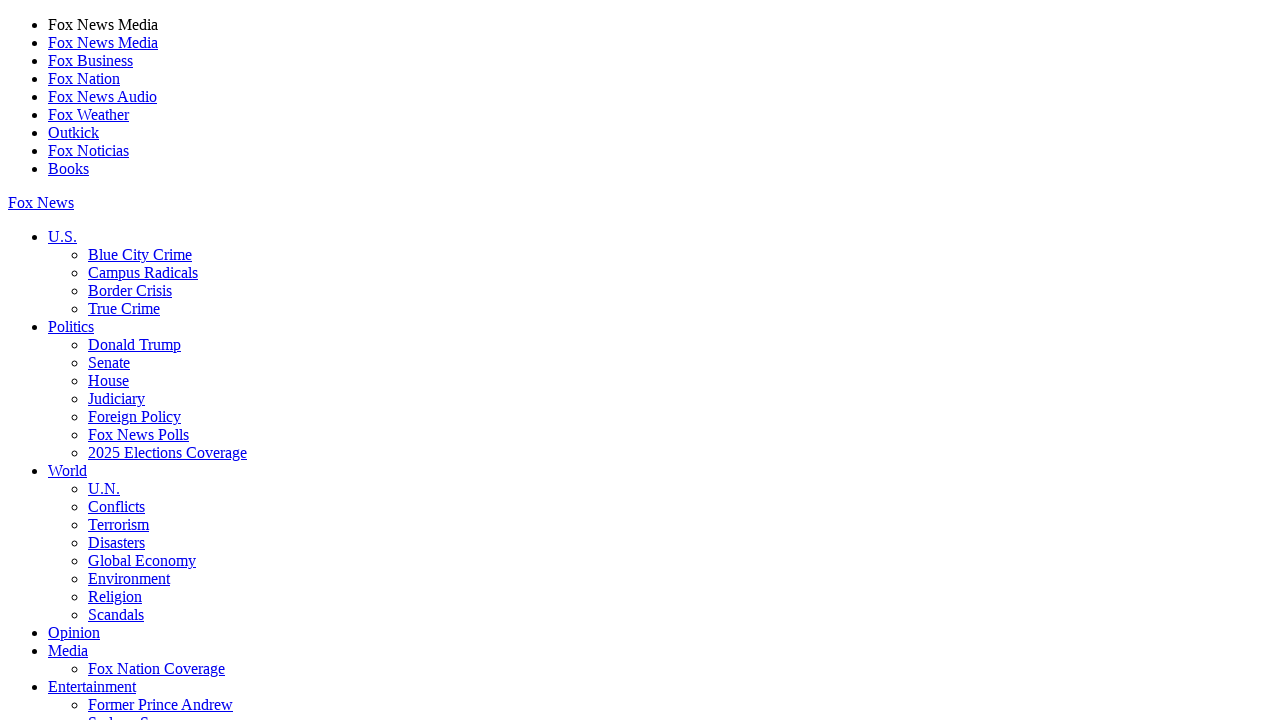

Pressed Tab to navigate to email field
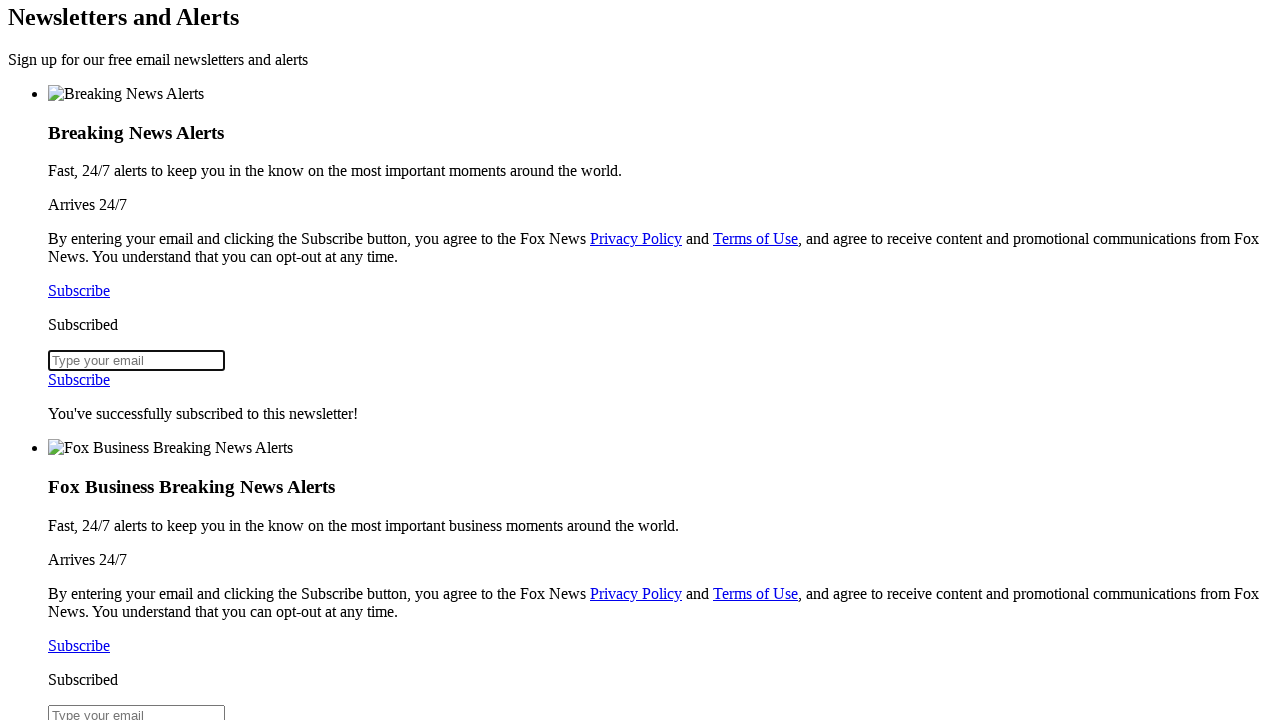

Email input field loaded
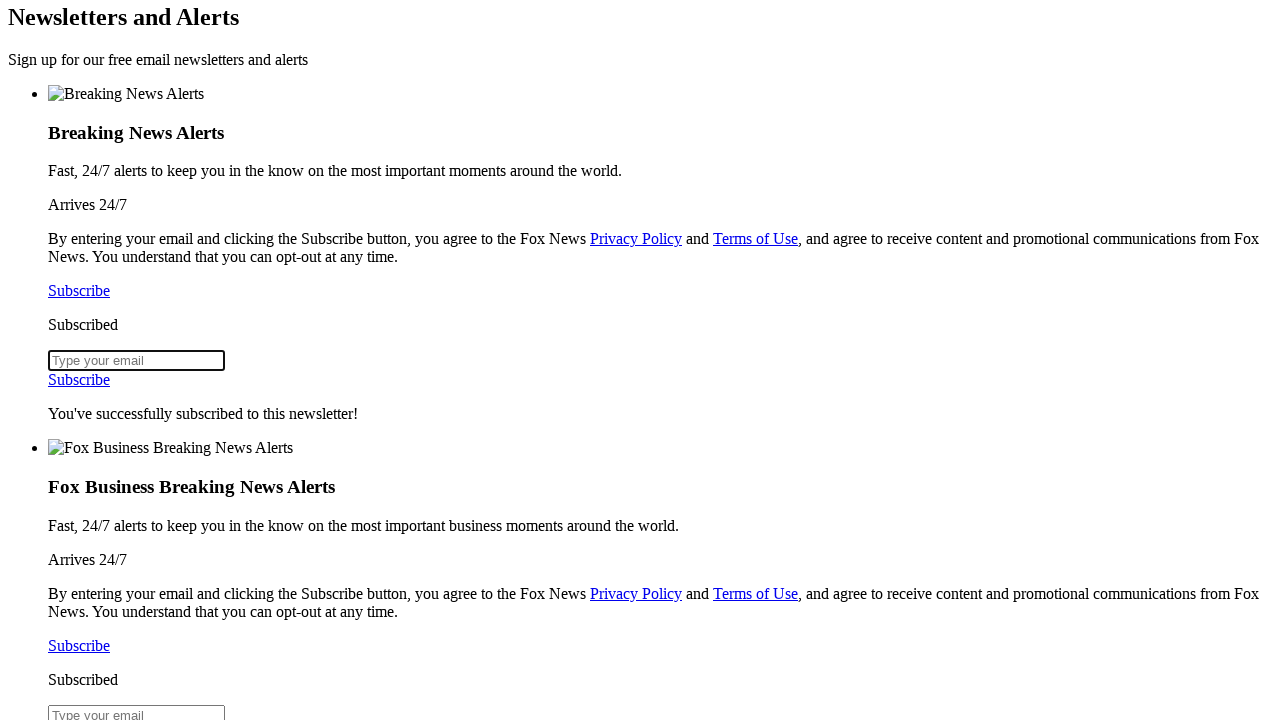

Entered email address 'foxnews_sub@example.com' on input[type='email']
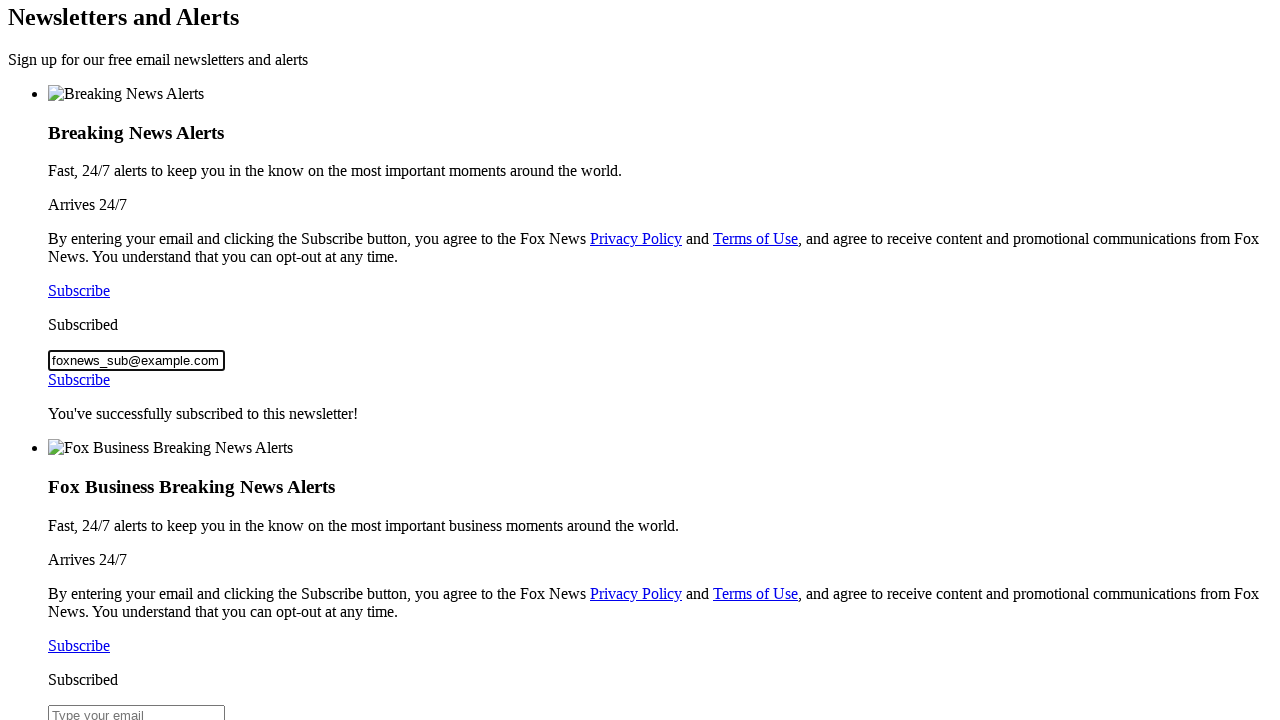

Pressed Tab to navigate to submit button
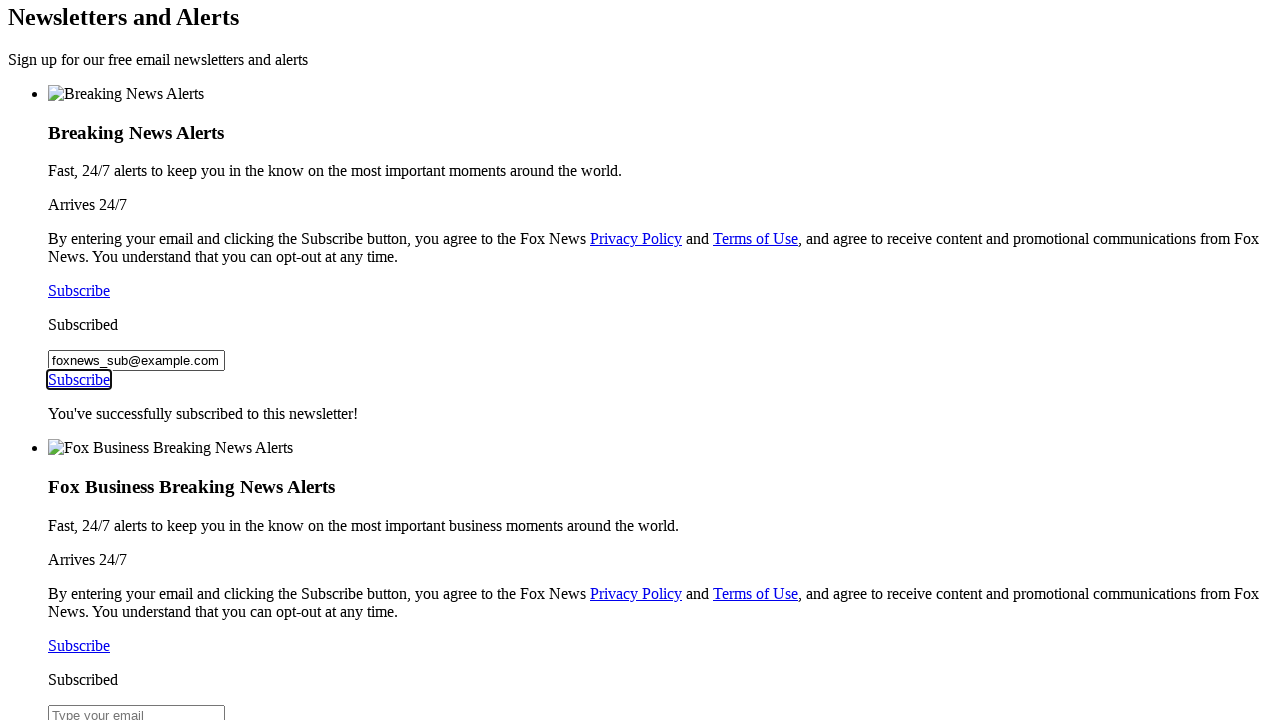

Pressed Enter to submit email
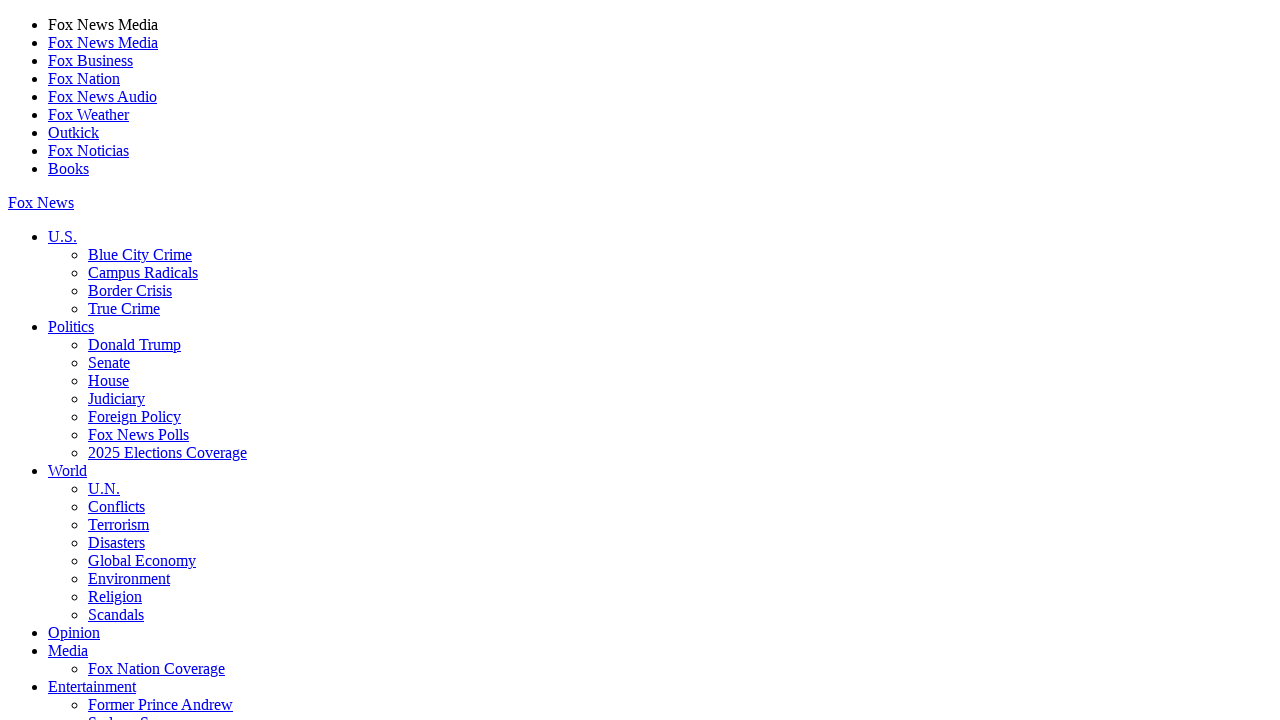

Pressed Tab during confirmation navigation (step 1 of 3)
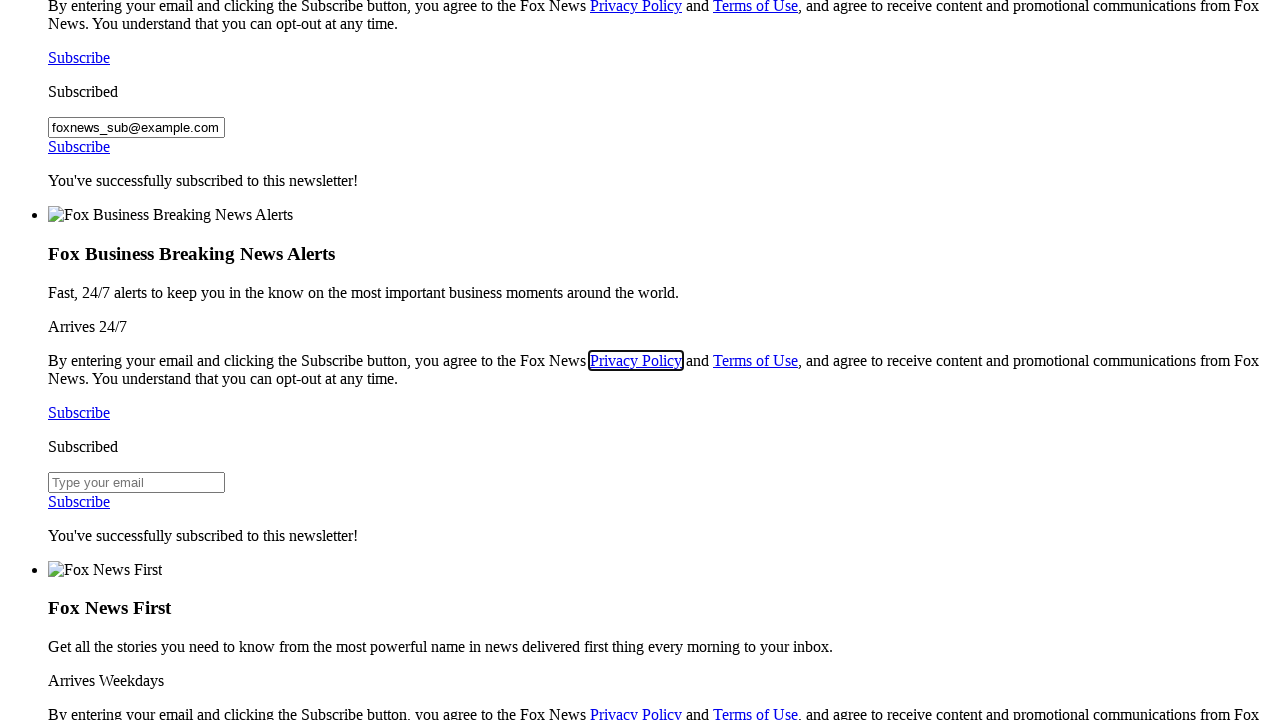

Pressed Tab during confirmation navigation (step 2 of 3)
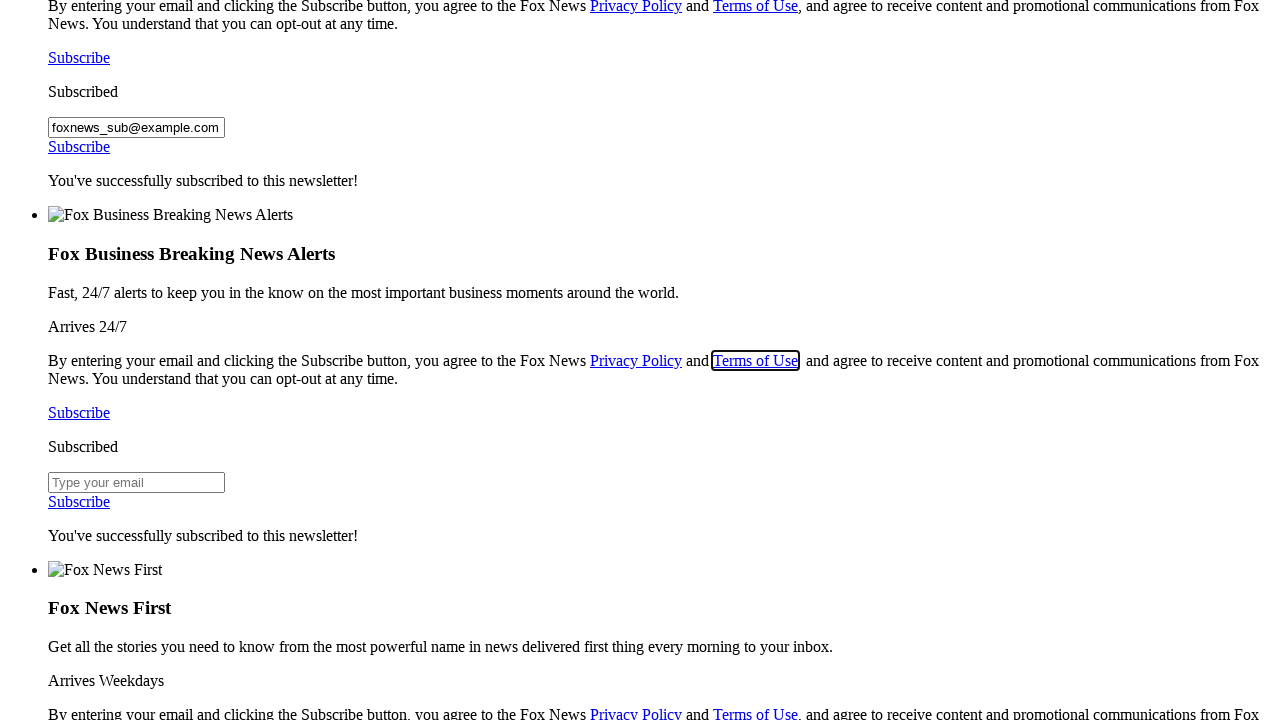

Pressed Tab during confirmation navigation (step 3 of 3)
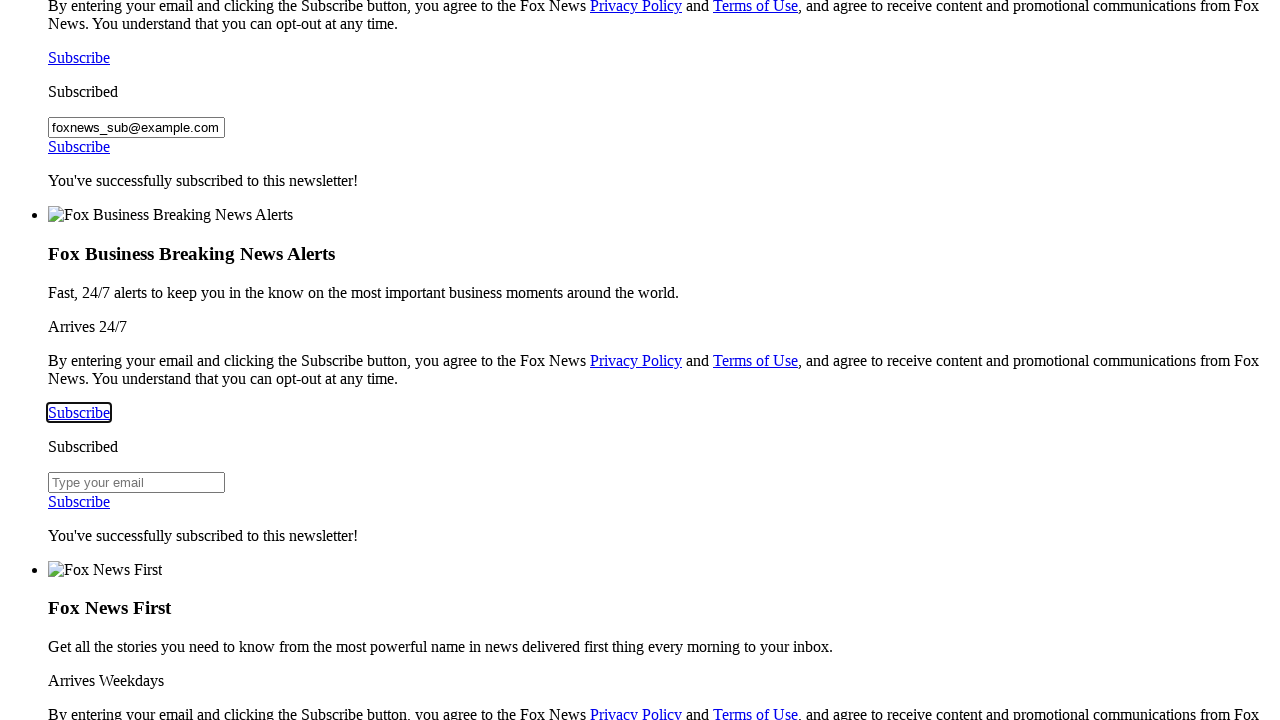

Pressed Enter to confirm first confirmation step
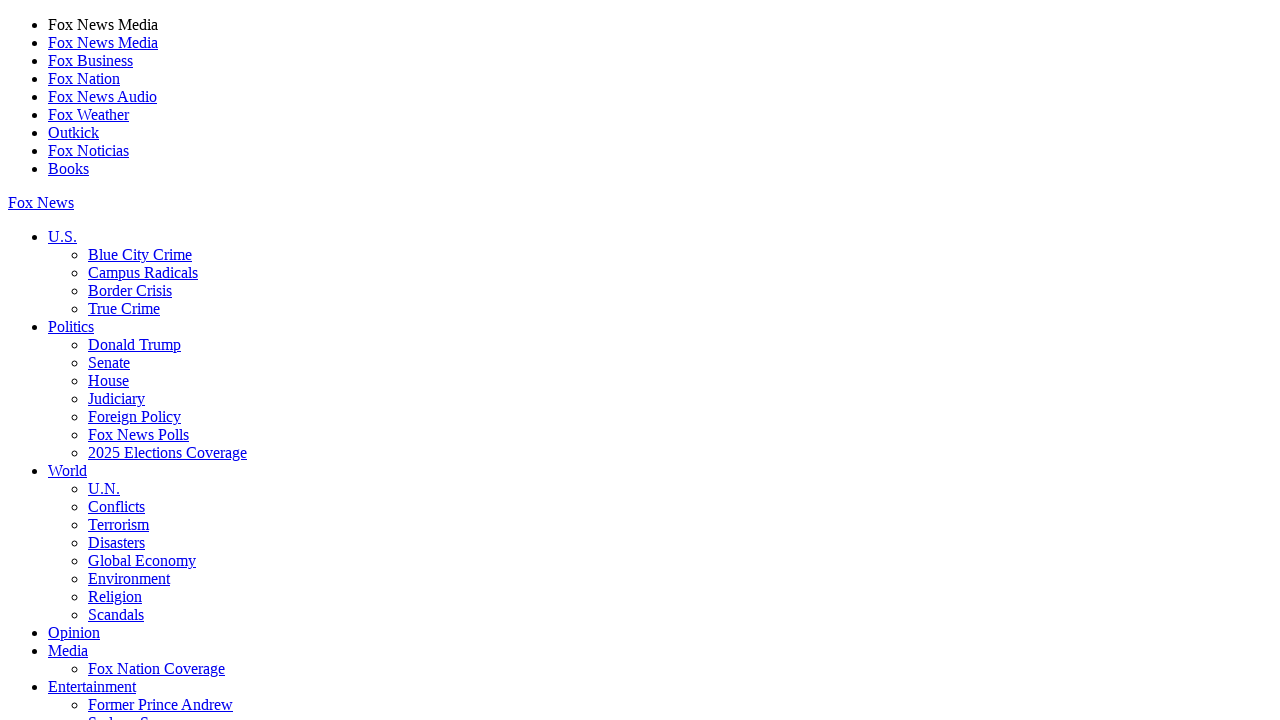

Pressed Tab during confirmation navigation (step 1 of 2)
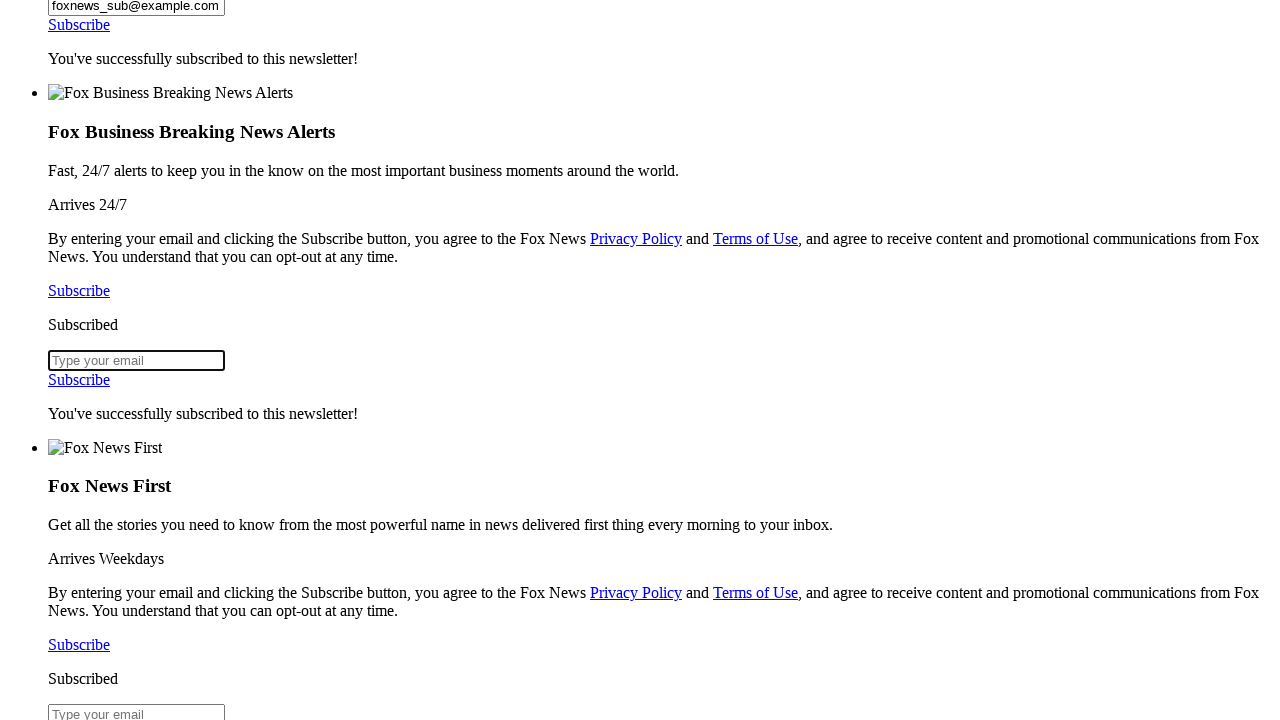

Pressed Tab during confirmation navigation (step 2 of 2)
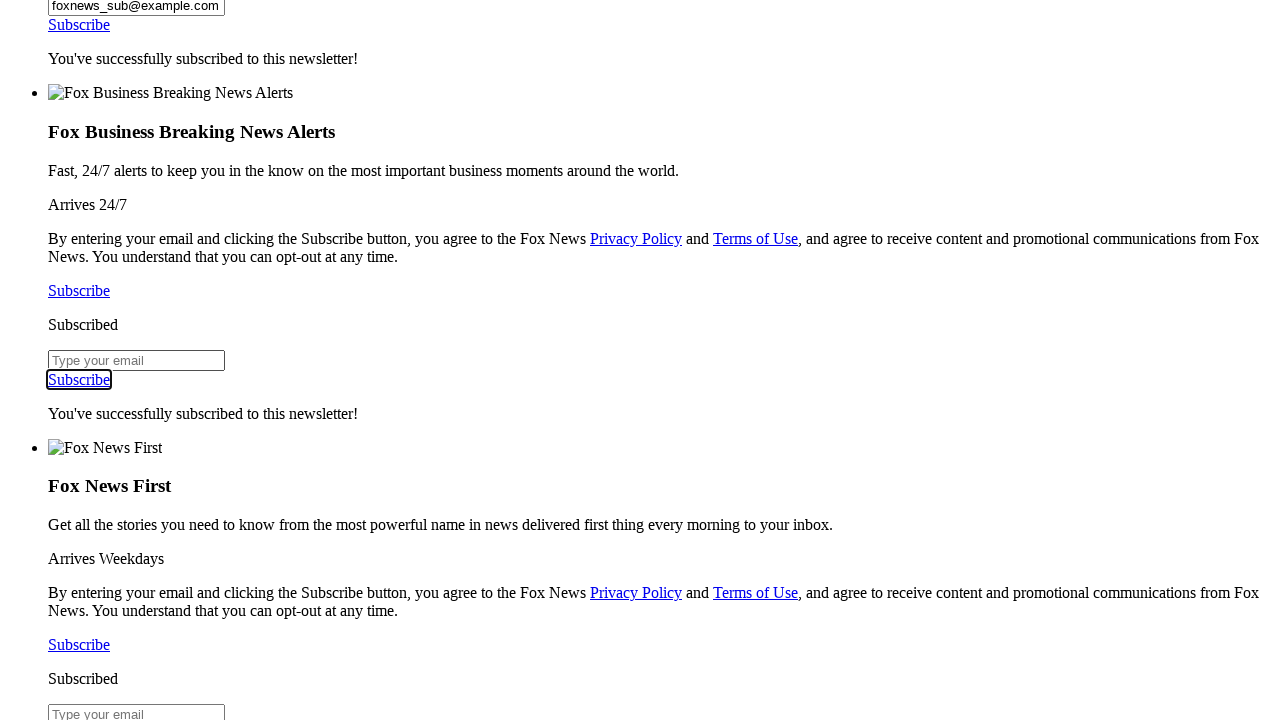

Pressed Enter to confirm second confirmation step
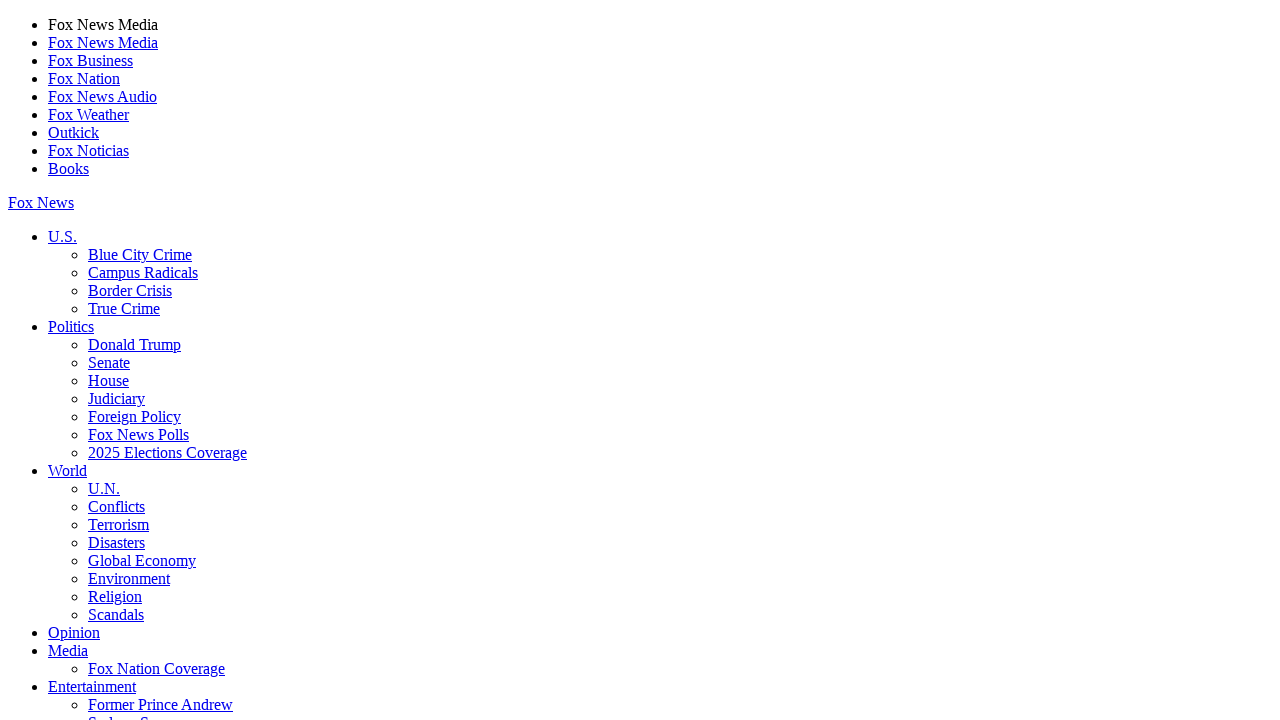

Pressed Tab during confirmation navigation (step 1 of 3)
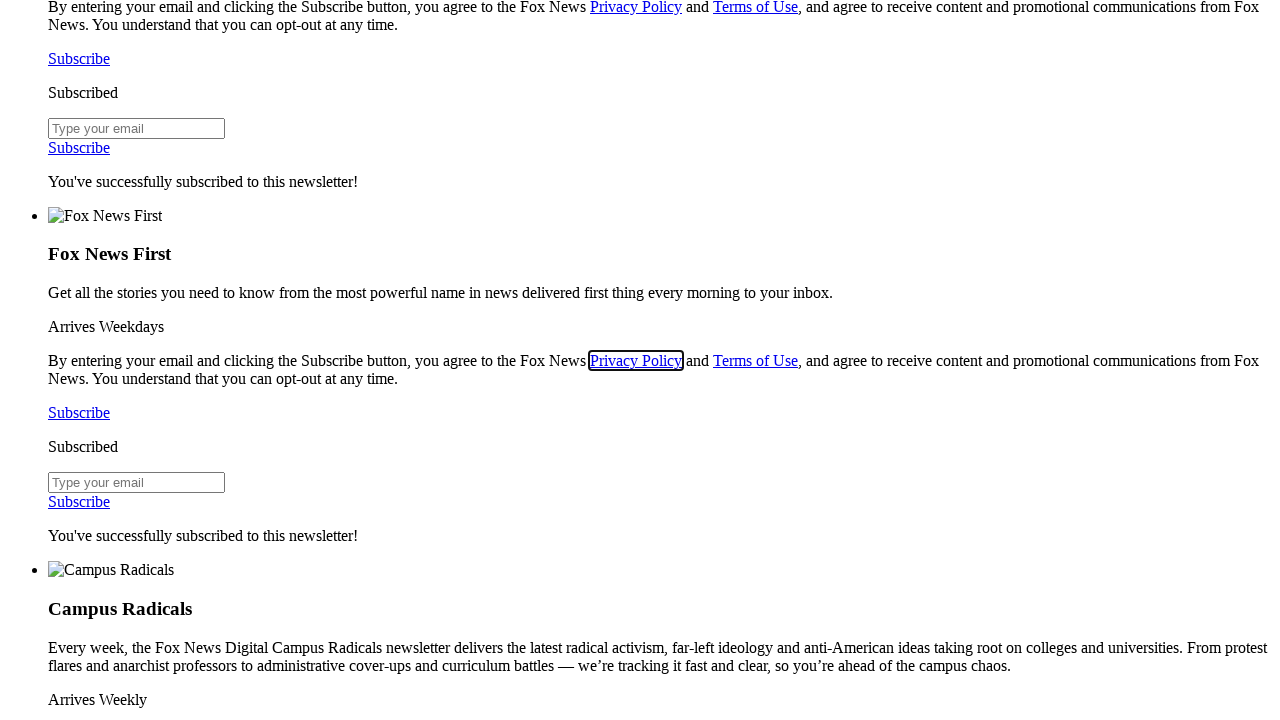

Pressed Tab during confirmation navigation (step 2 of 3)
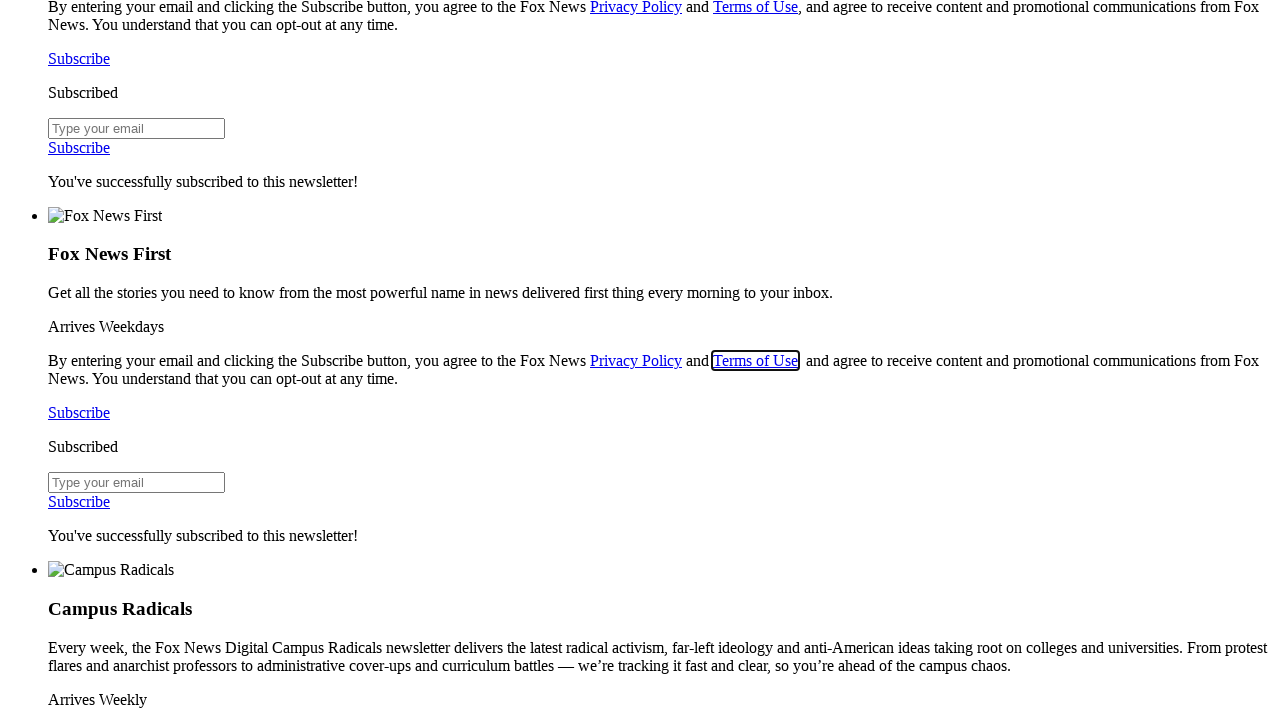

Pressed Tab during confirmation navigation (step 3 of 3)
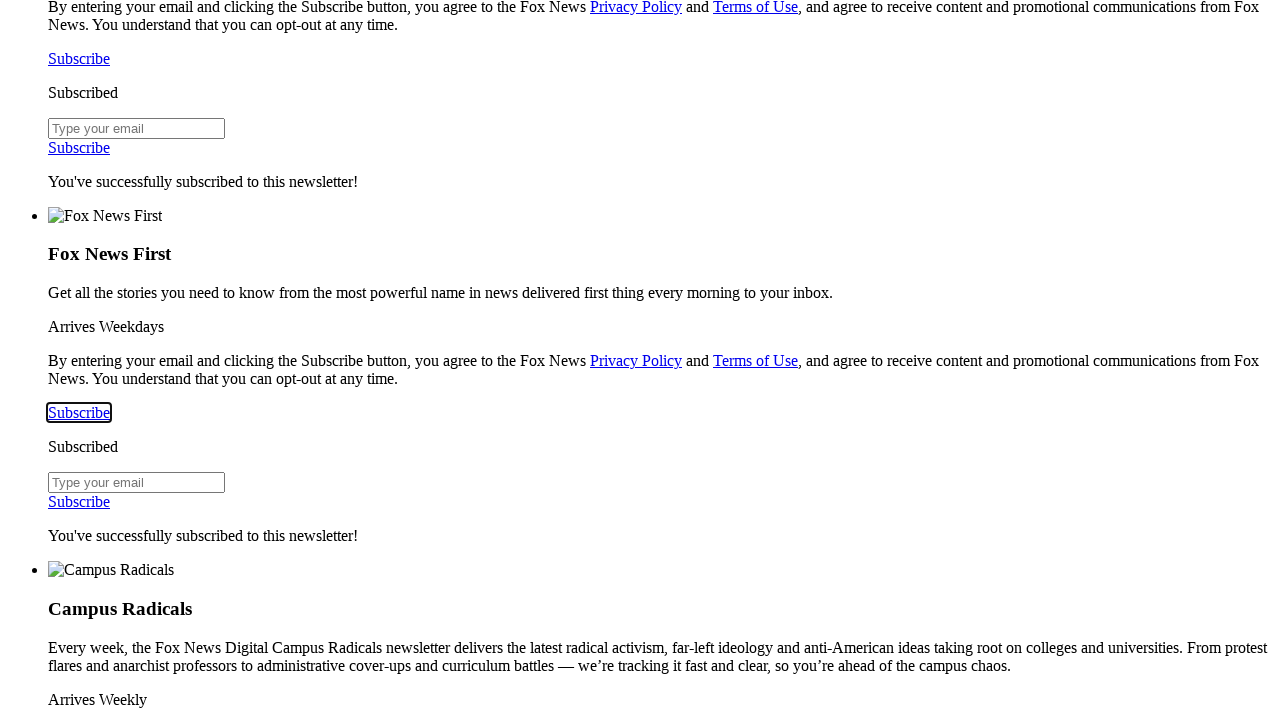

Pressed Enter to confirm third confirmation step
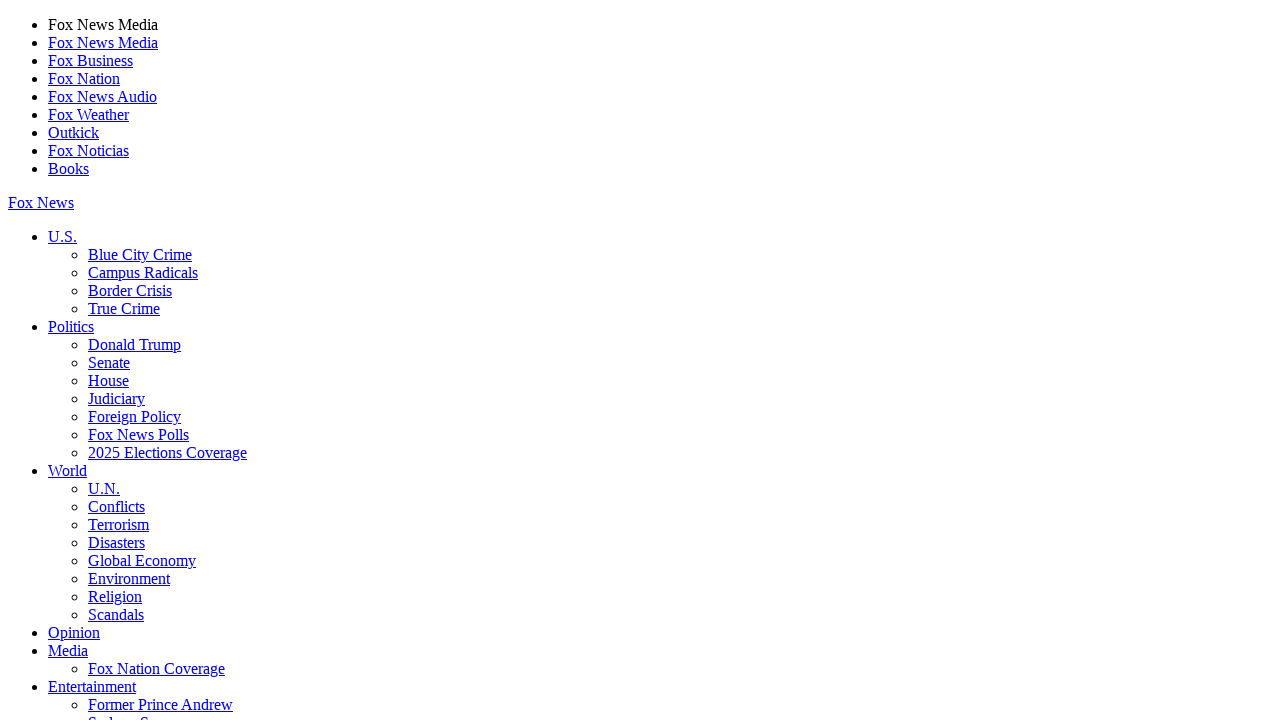

Pressed Tab during confirmation navigation (step 1 of 2)
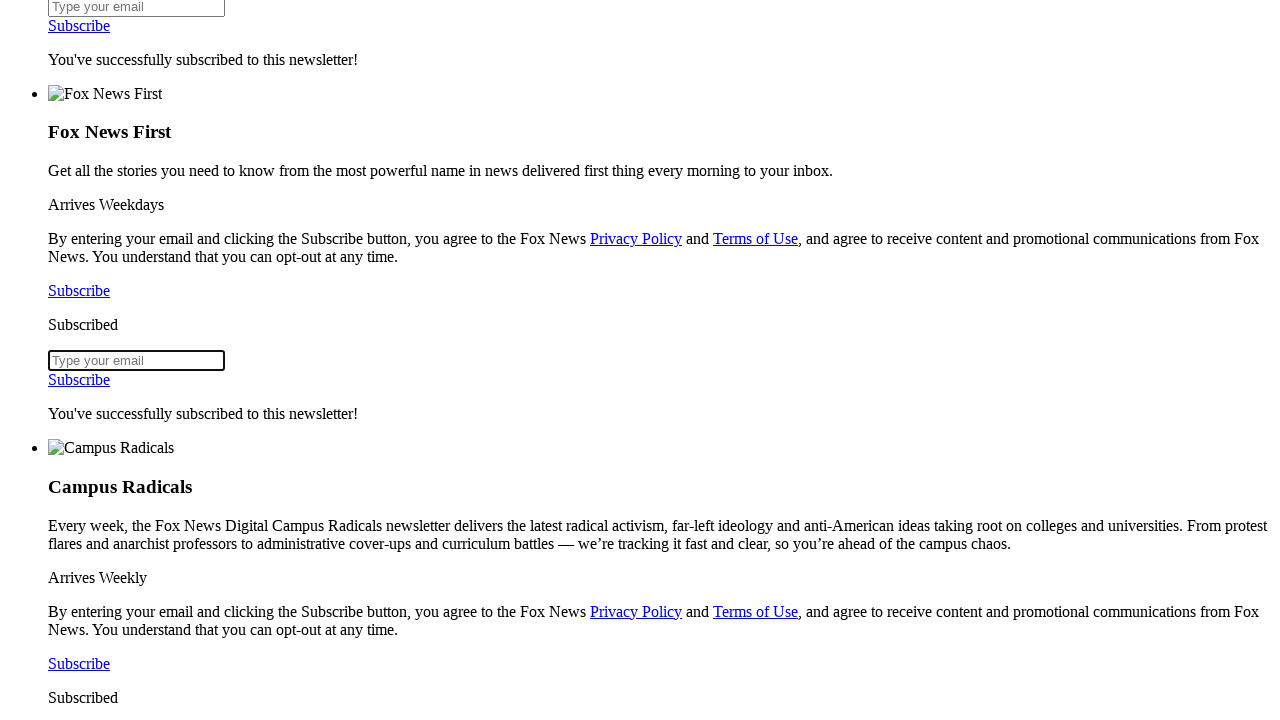

Pressed Tab during confirmation navigation (step 2 of 2)
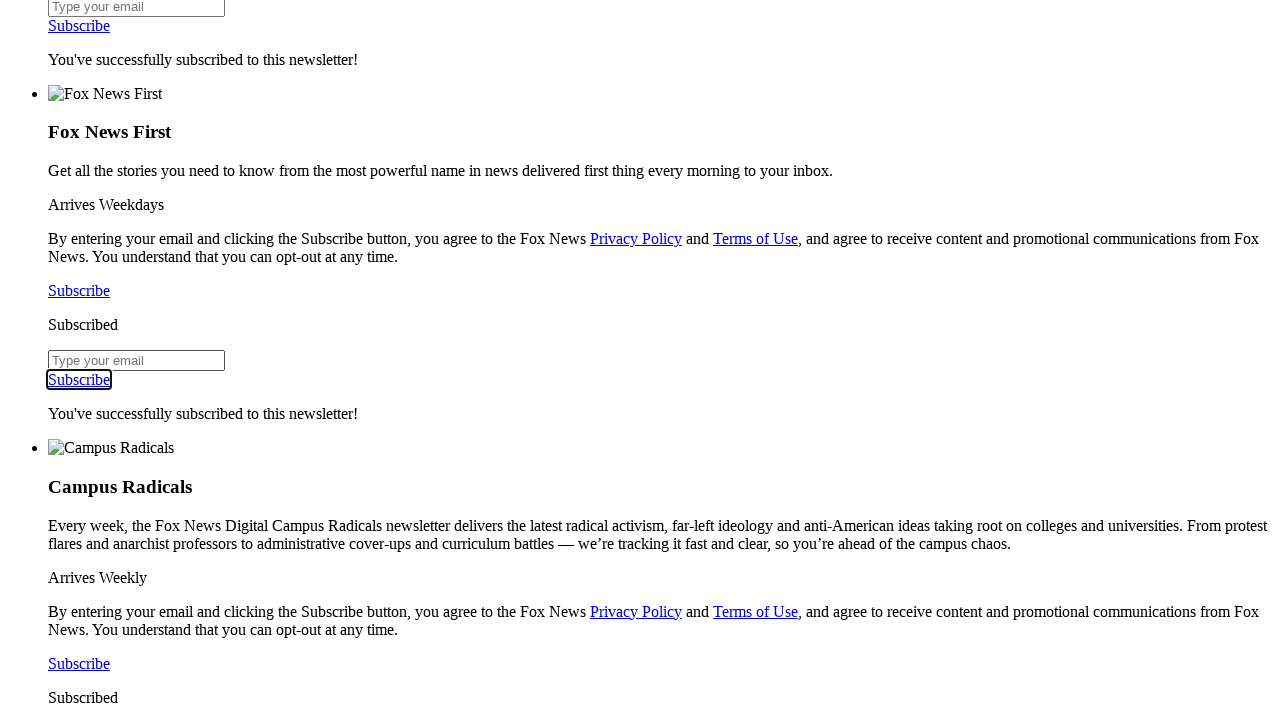

Pressed Enter to confirm fourth confirmation step
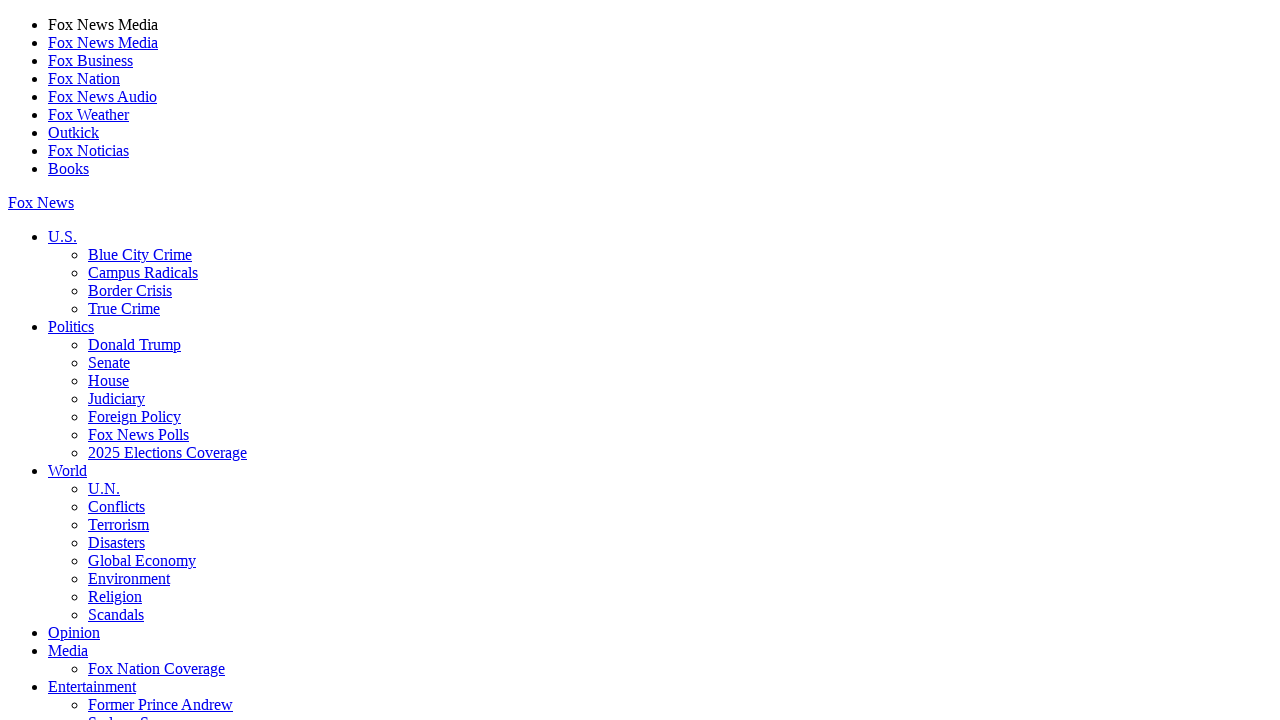

Pressed Tab during confirmation navigation (step 1 of 3)
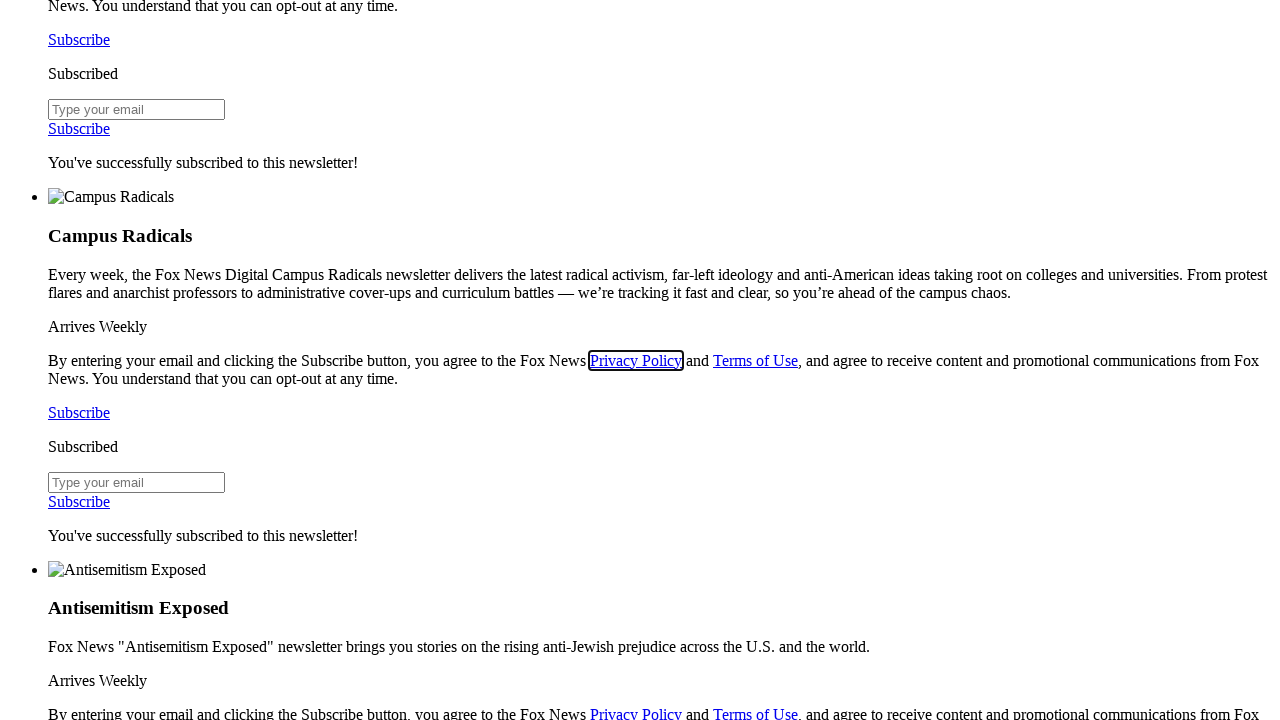

Pressed Tab during confirmation navigation (step 2 of 3)
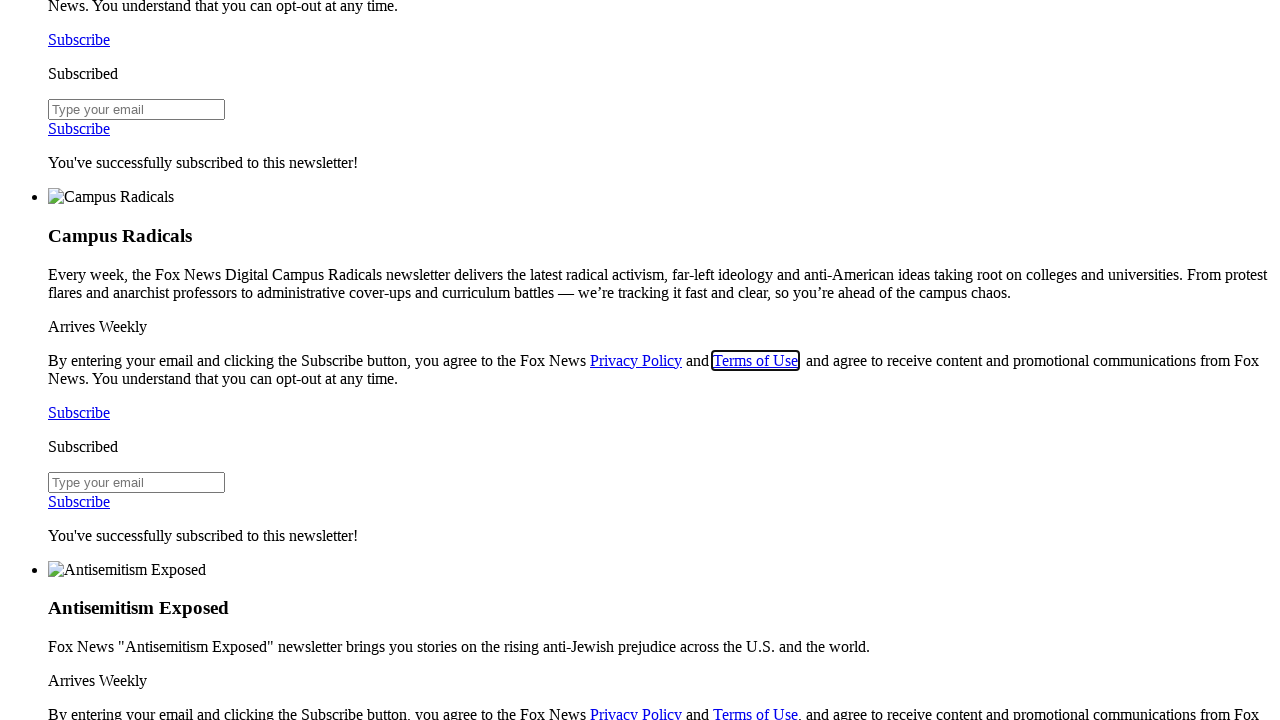

Pressed Tab during confirmation navigation (step 3 of 3)
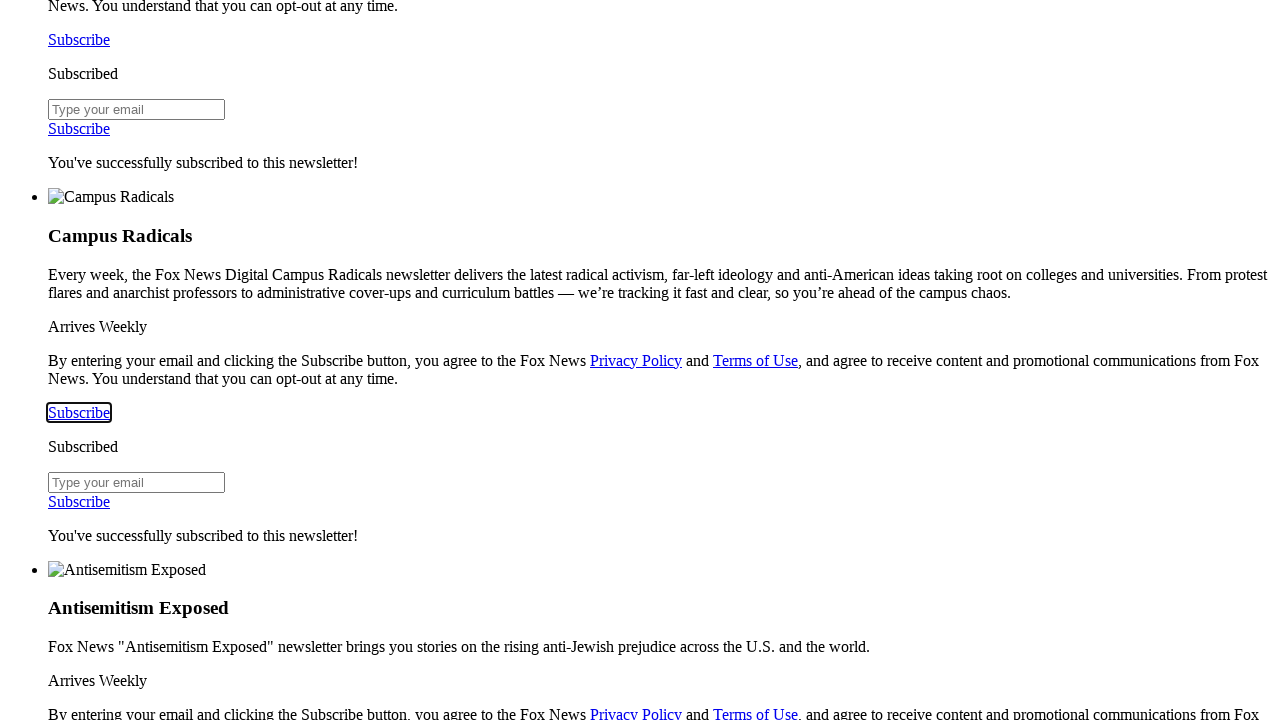

Pressed Enter to confirm fifth confirmation step
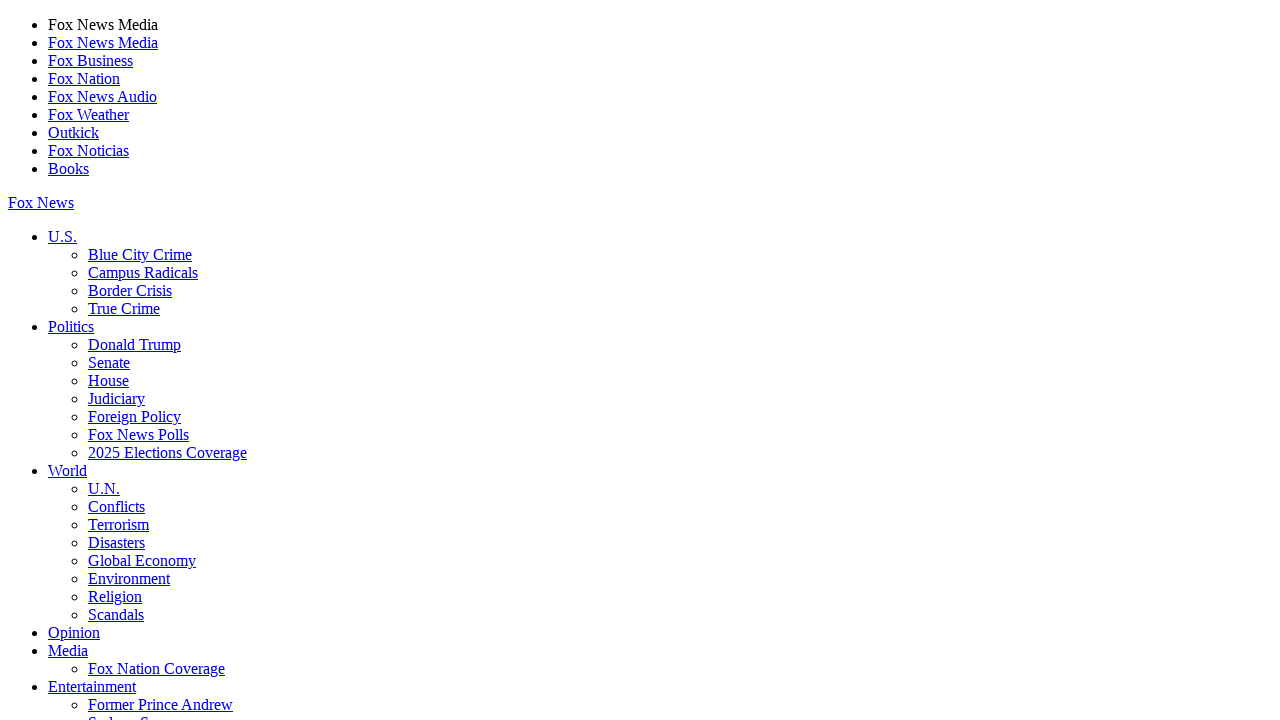

Pressed Tab during confirmation navigation (step 1 of 2)
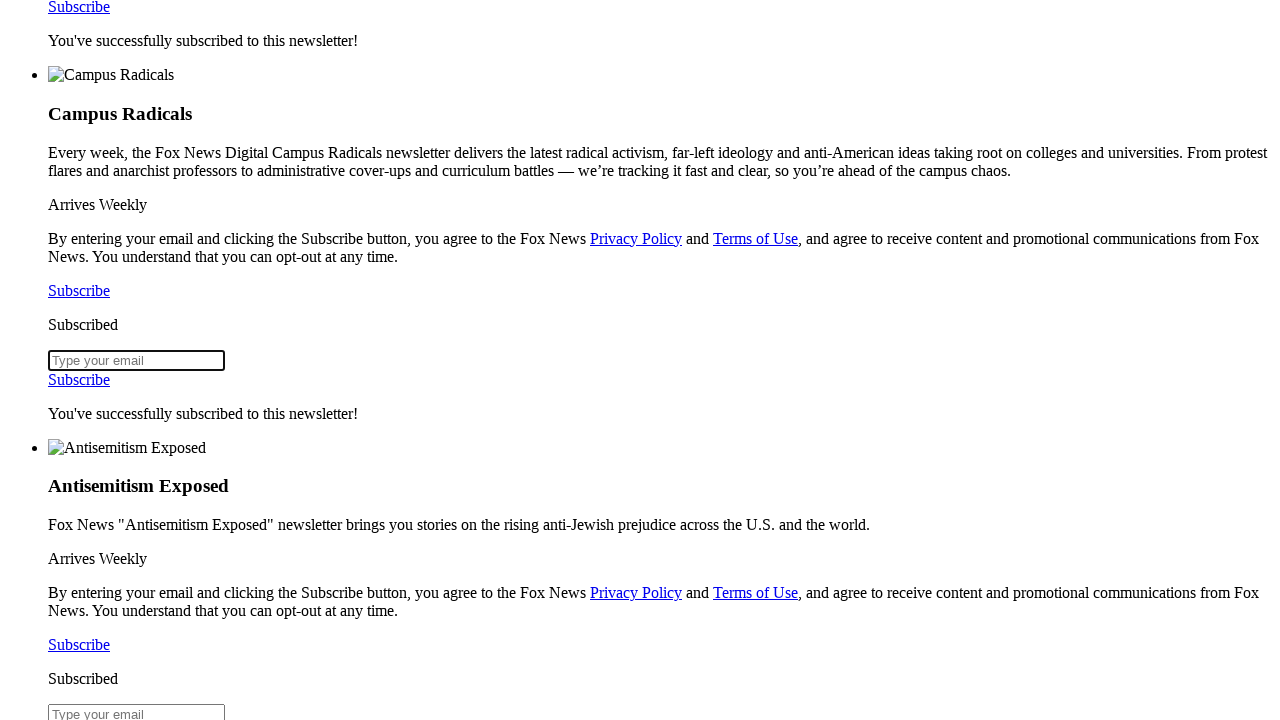

Pressed Tab during confirmation navigation (step 2 of 2)
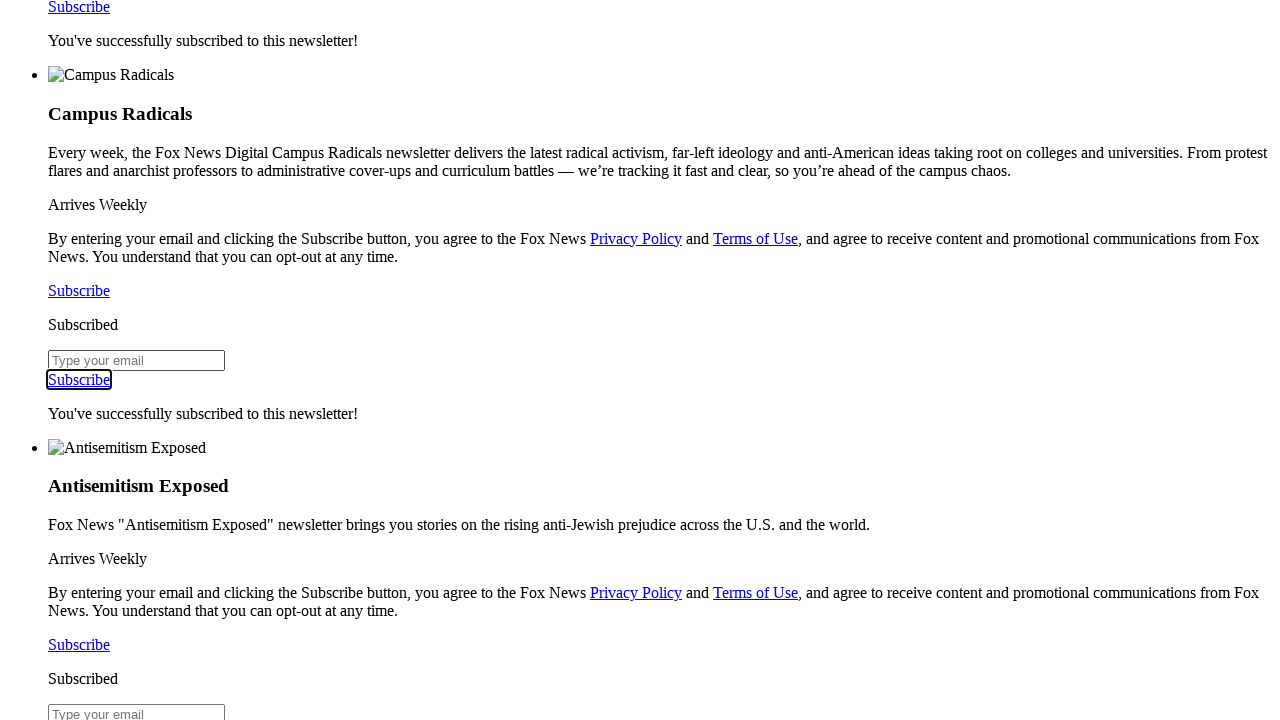

Pressed Enter to confirm final confirmation step
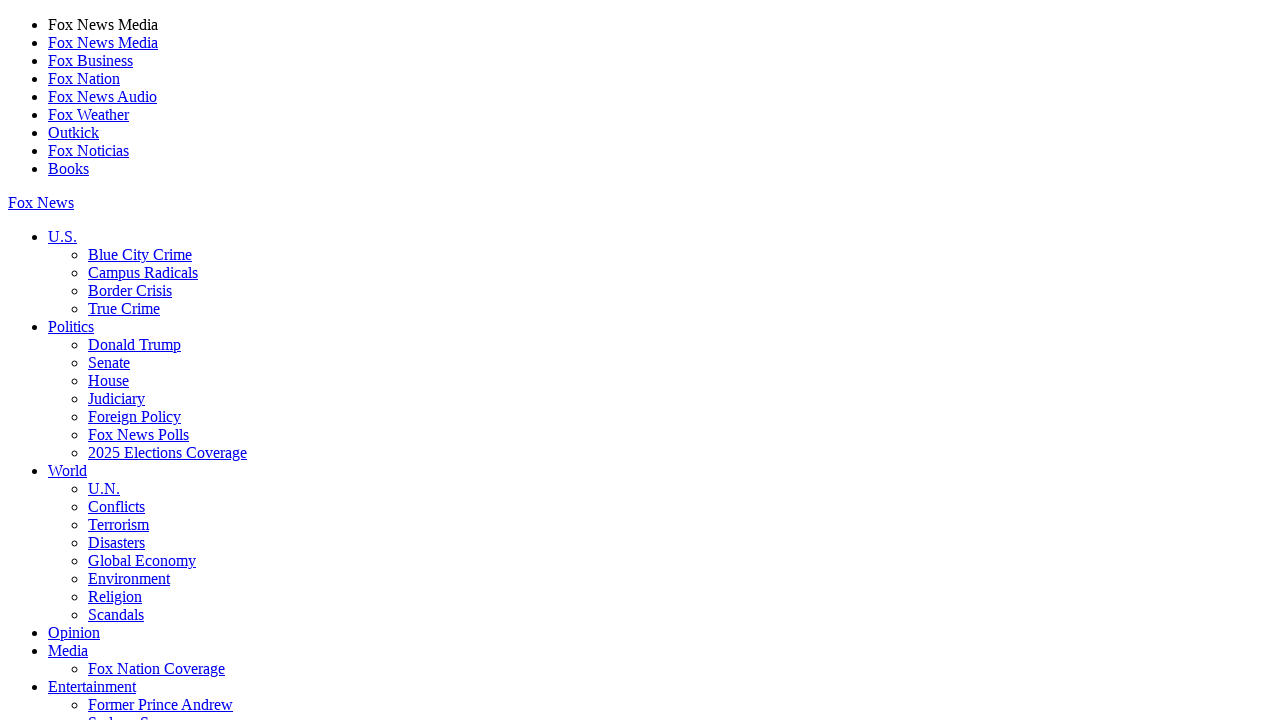

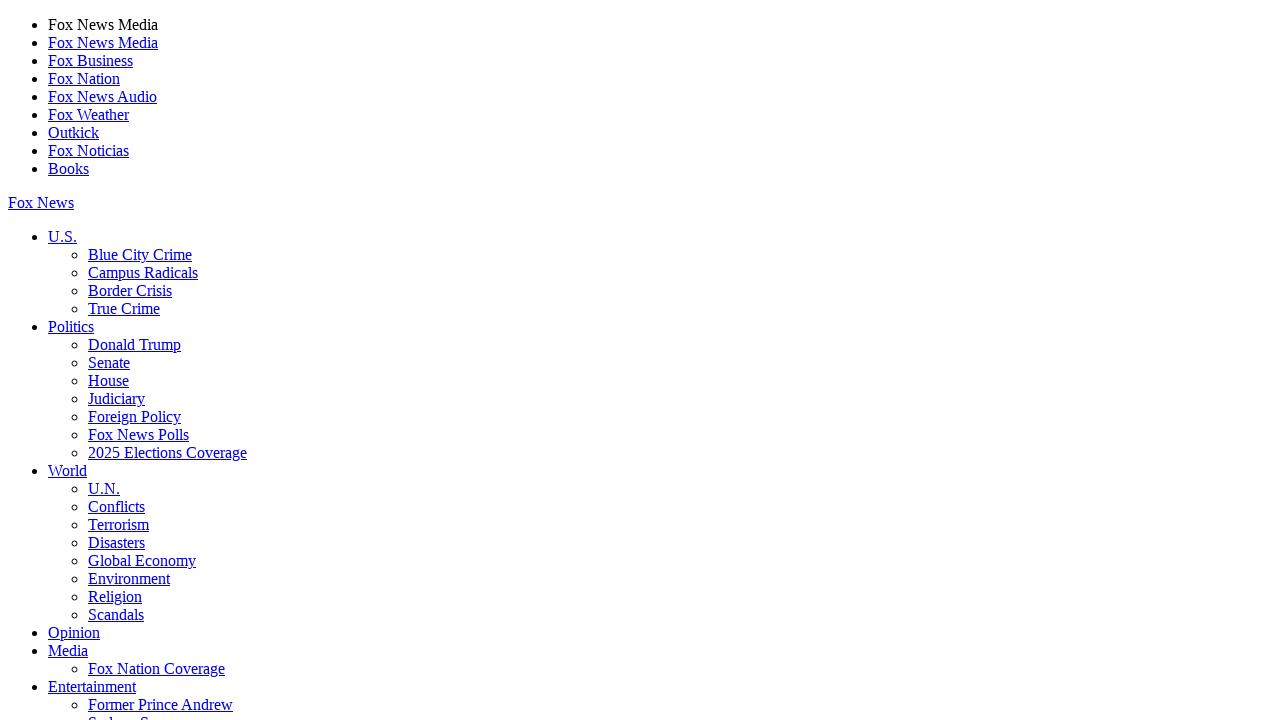